Verifies that none of the elements with class "test" contain the number 190 in their text

Starting URL: https://kristinek.github.io/site/examples/locators

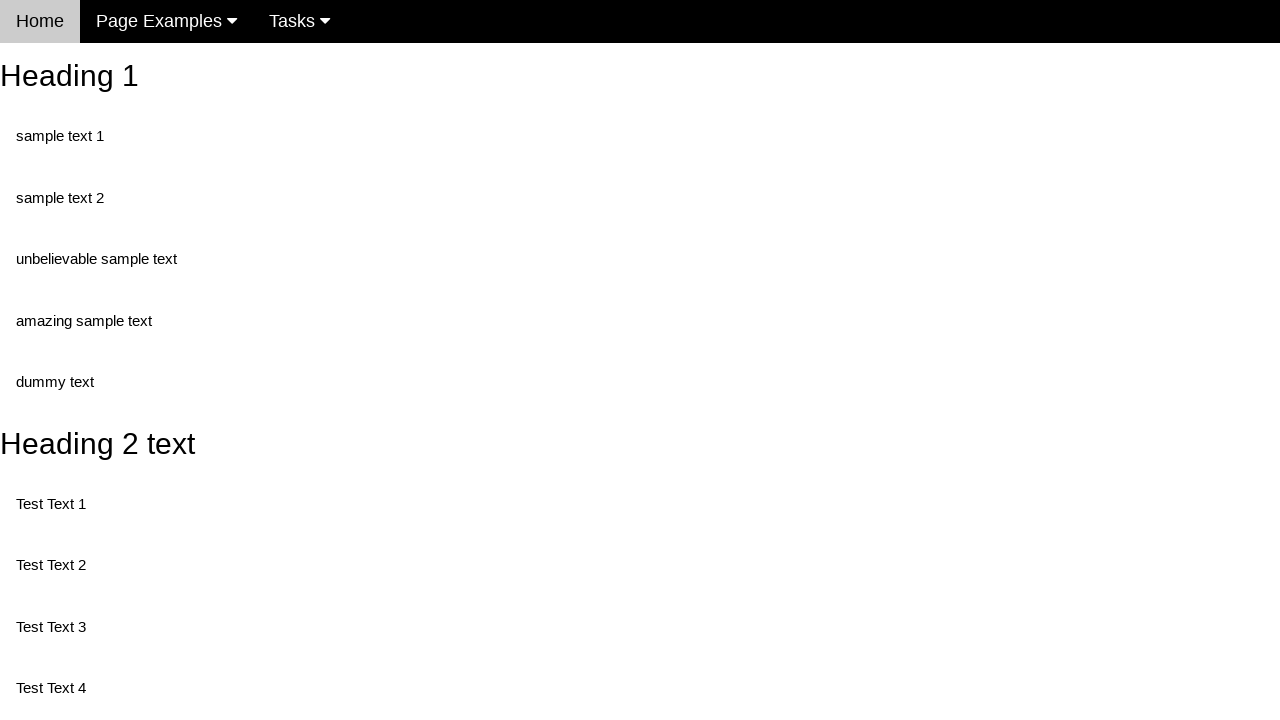

Navigated to locators example page
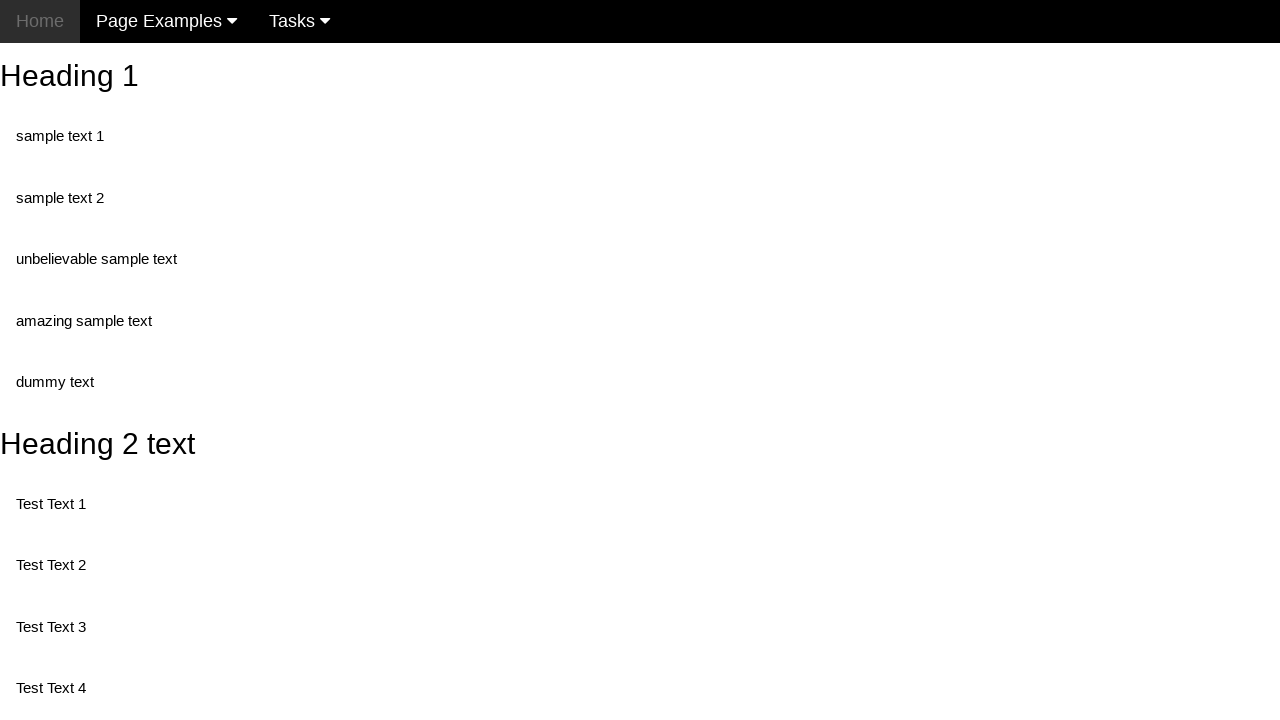

Retrieved all elements with class 'test'
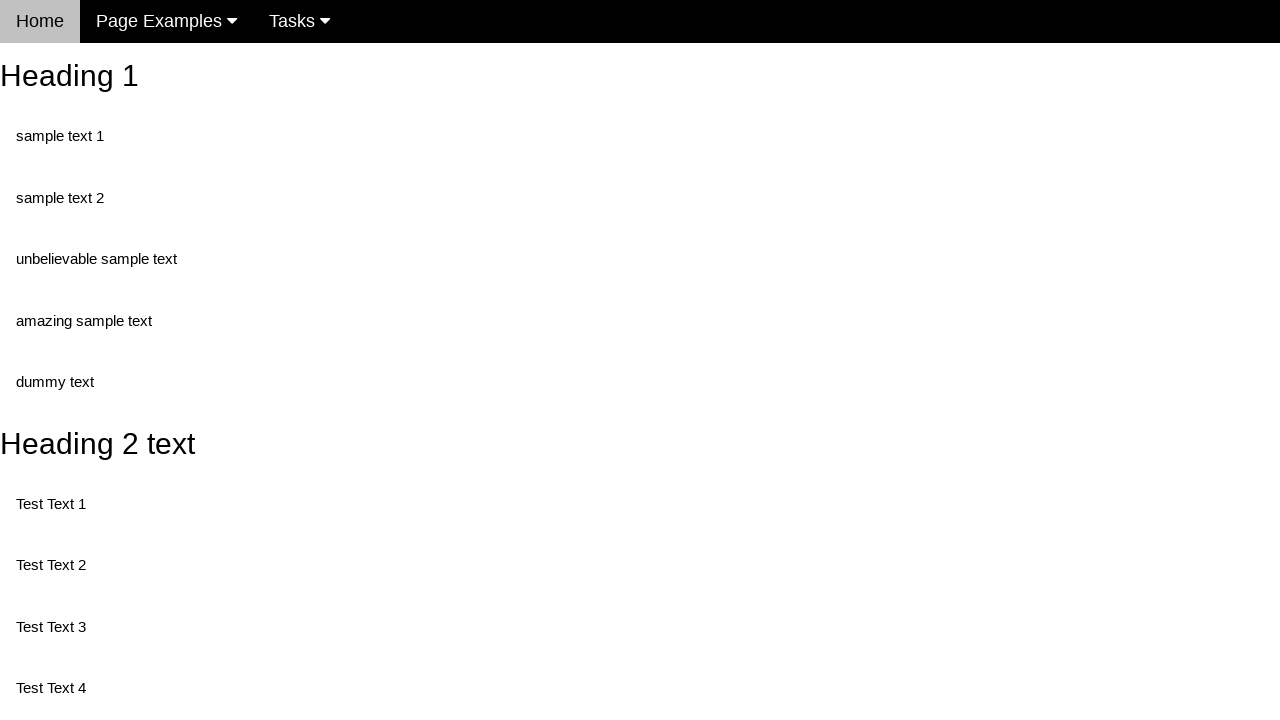

Retrieved text content from element: 'Test Text 1'
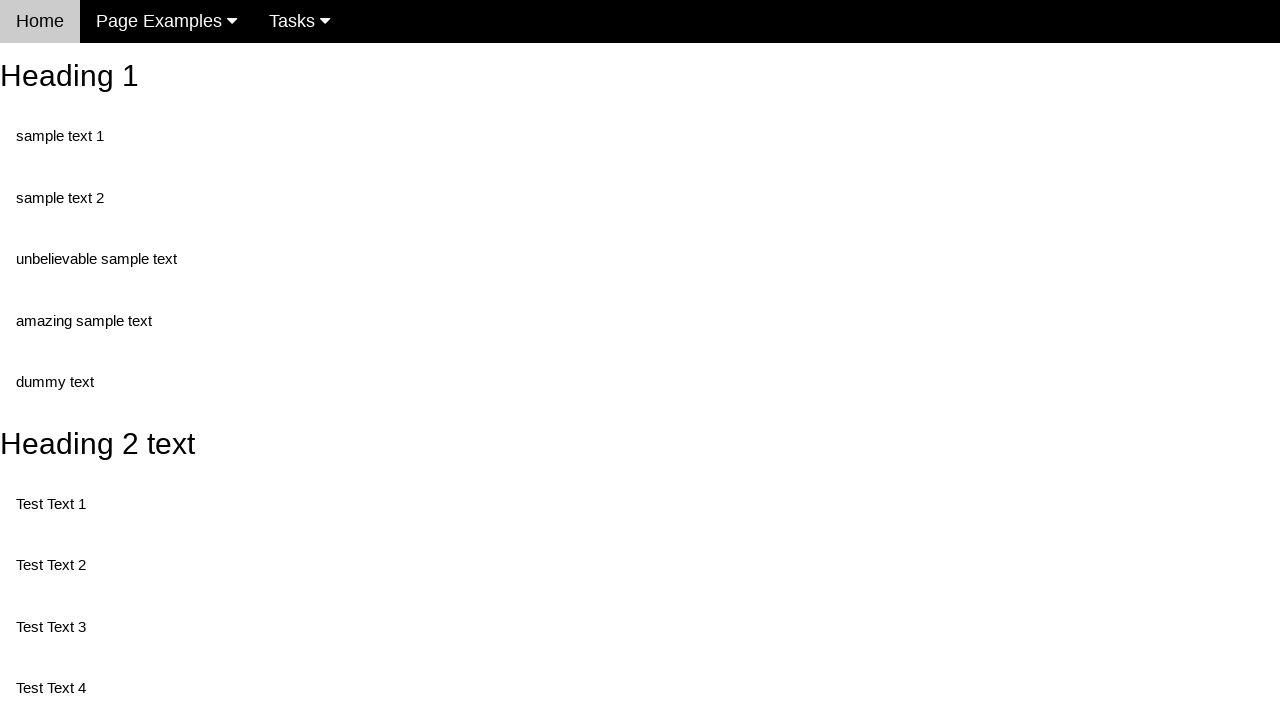

Verified element does not contain '190'
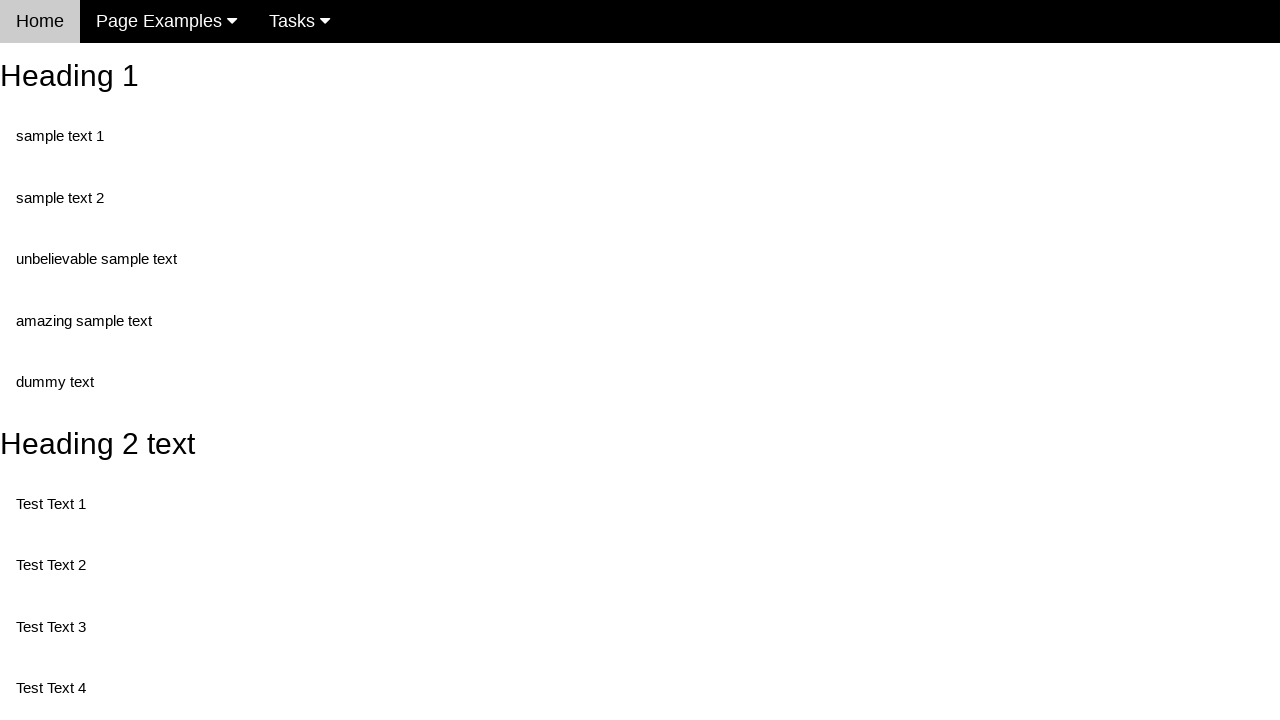

Retrieved text content from element: 'Test Text 3'
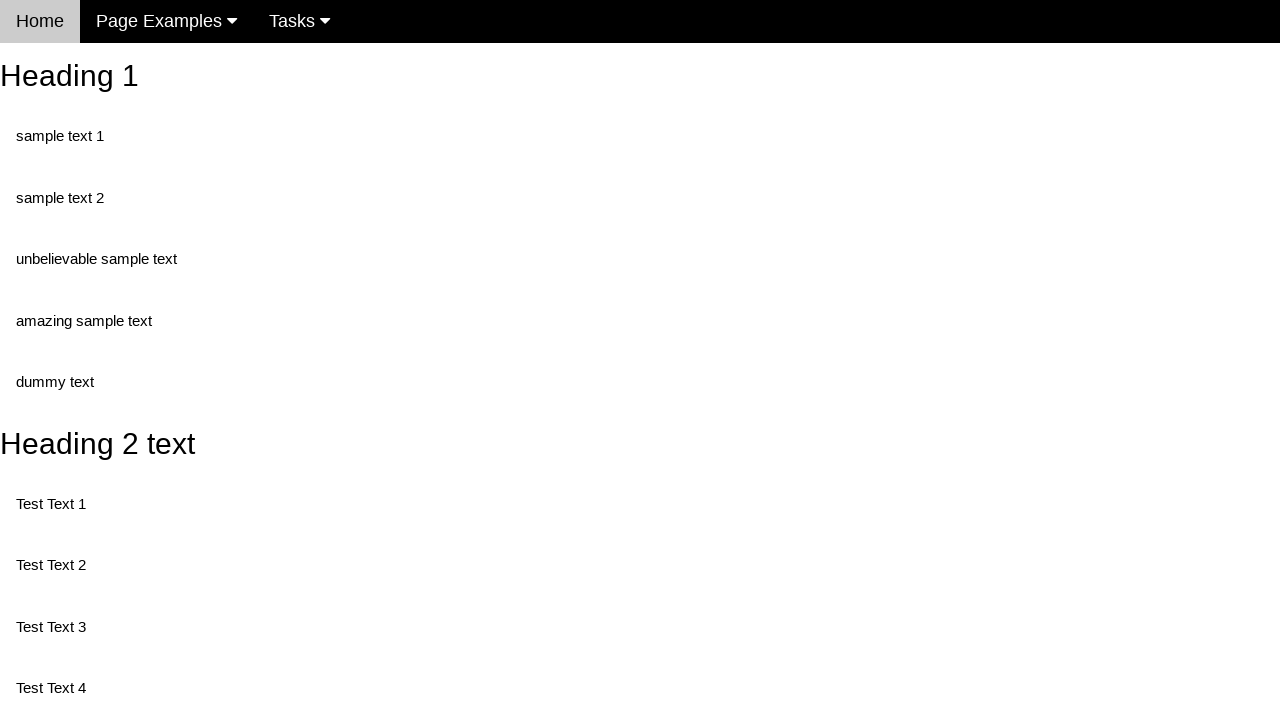

Verified element does not contain '190'
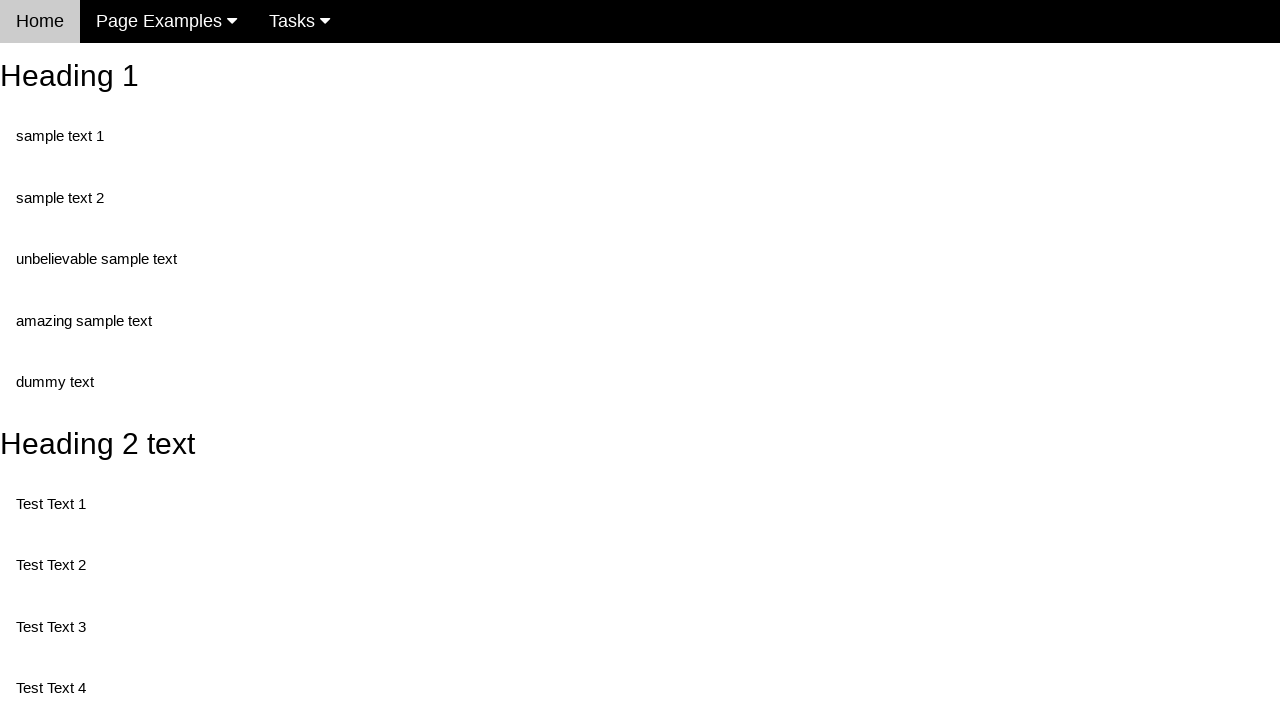

Retrieved text content from element: 'Test Text 4'
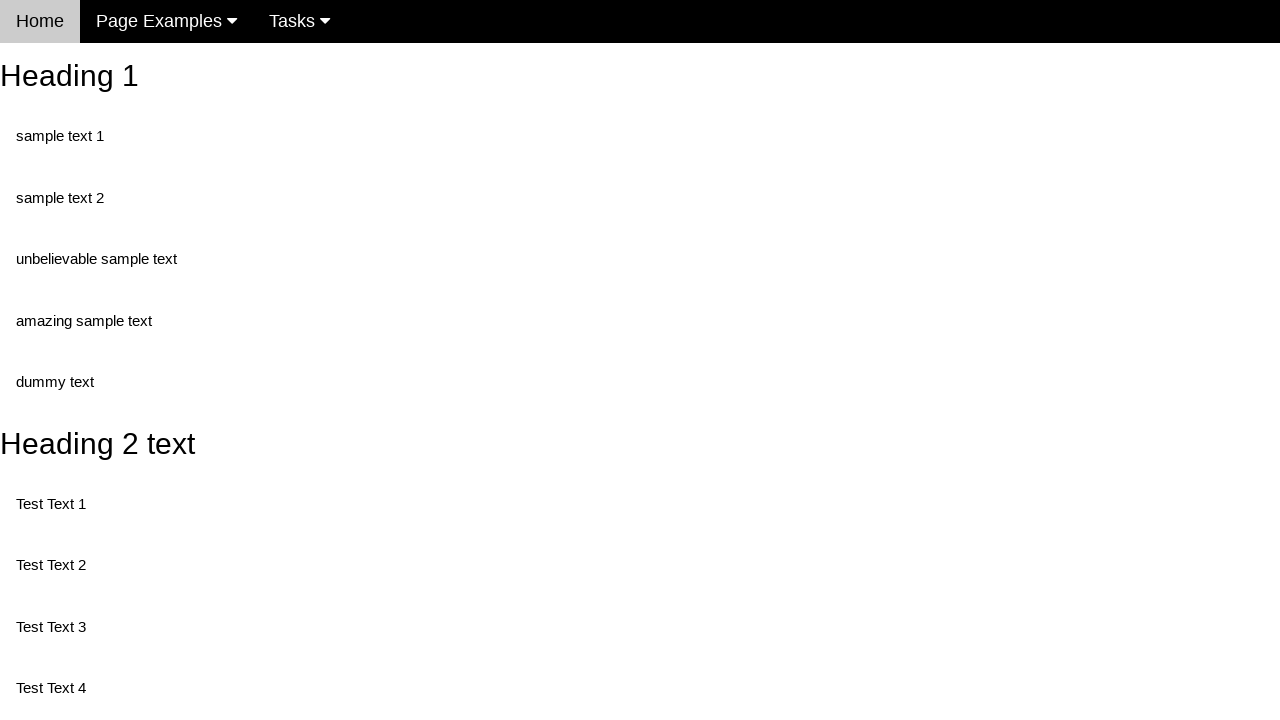

Verified element does not contain '190'
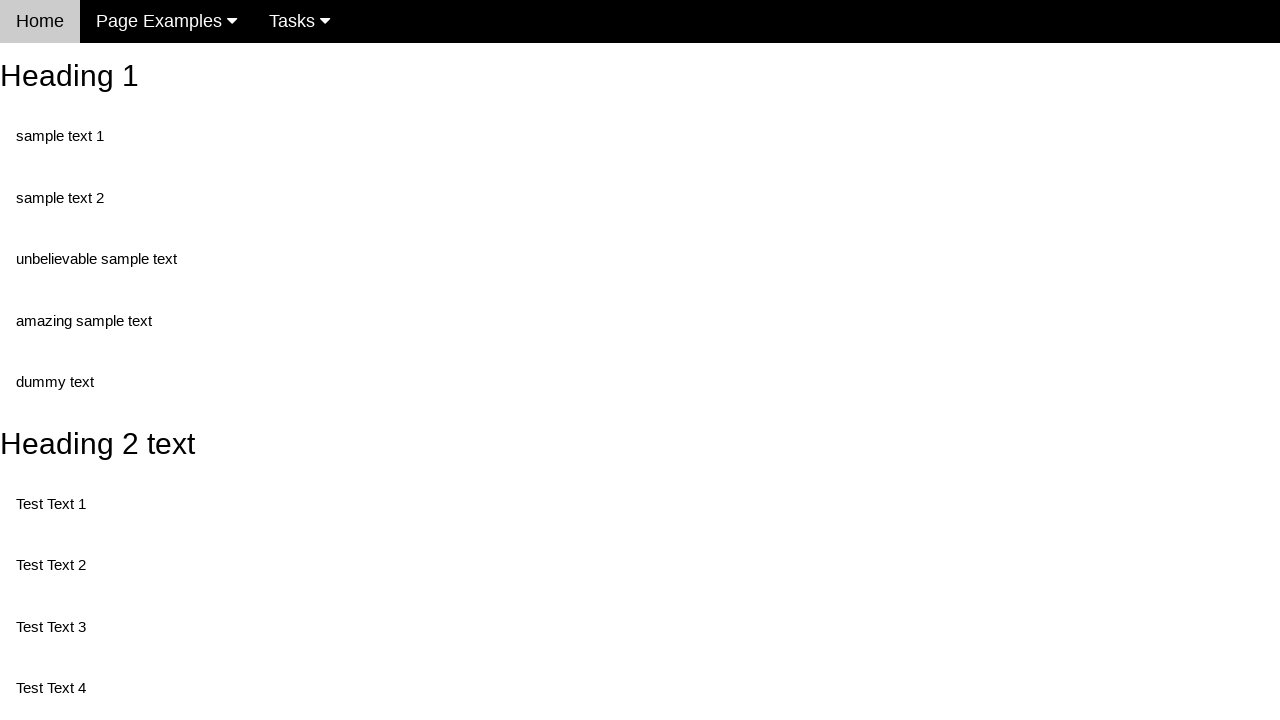

Retrieved text content from element: 'Test Text 5'
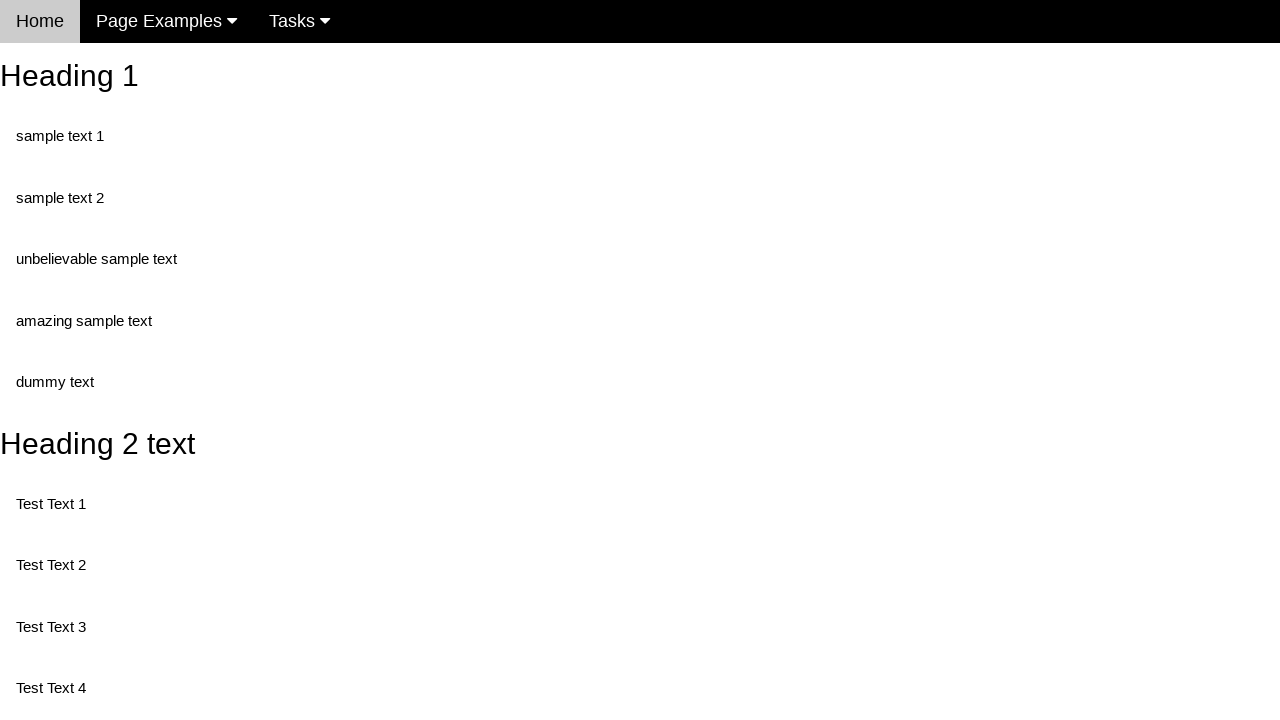

Verified element does not contain '190'
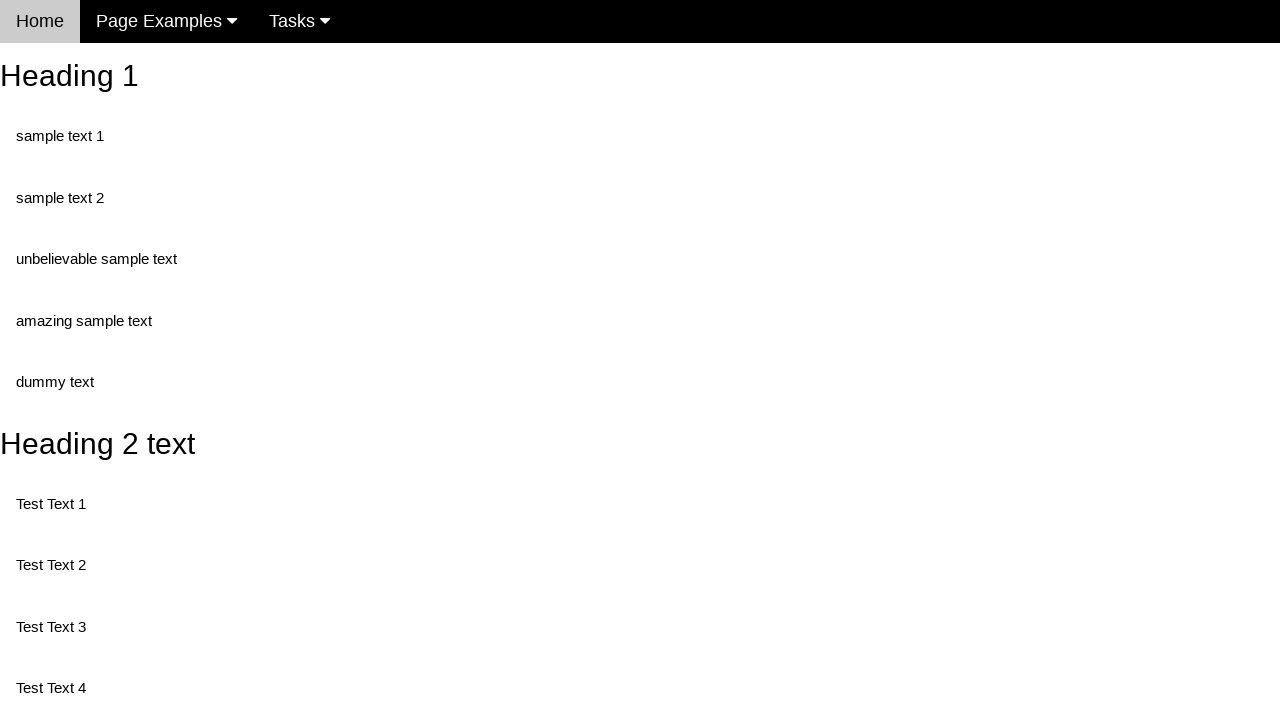

Retrieved text content from element: 'Test Text 6'
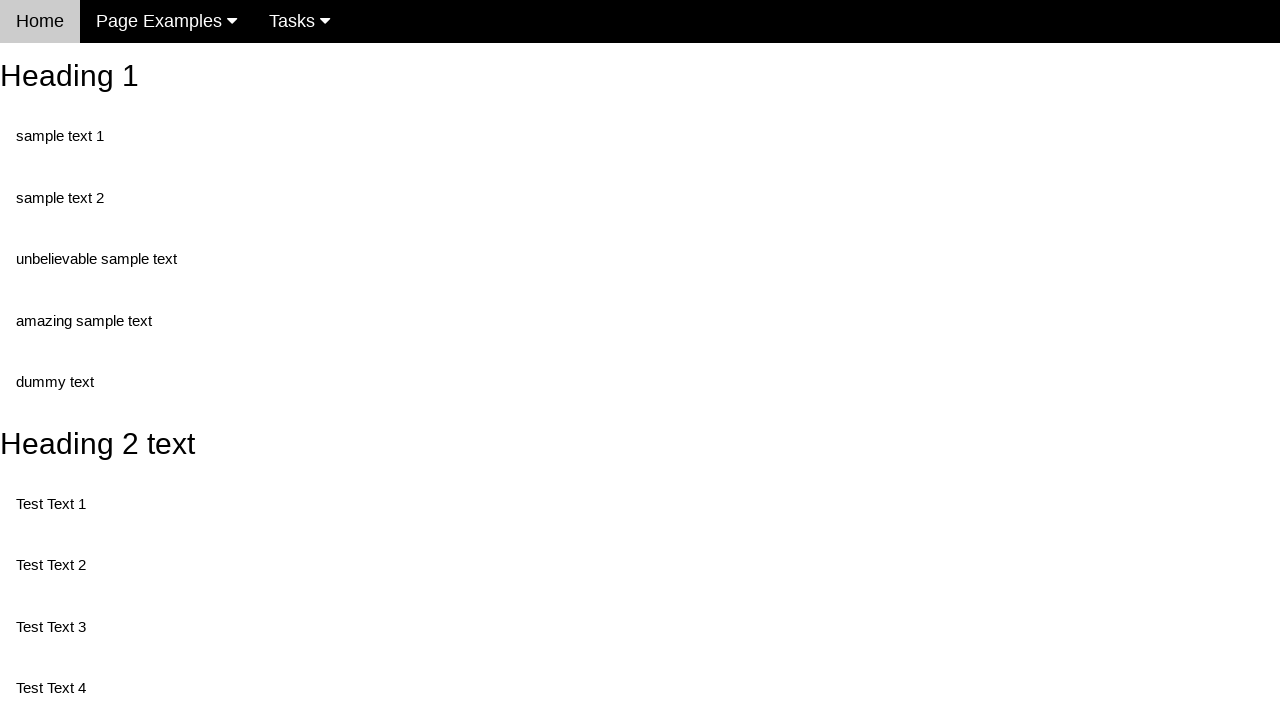

Verified element does not contain '190'
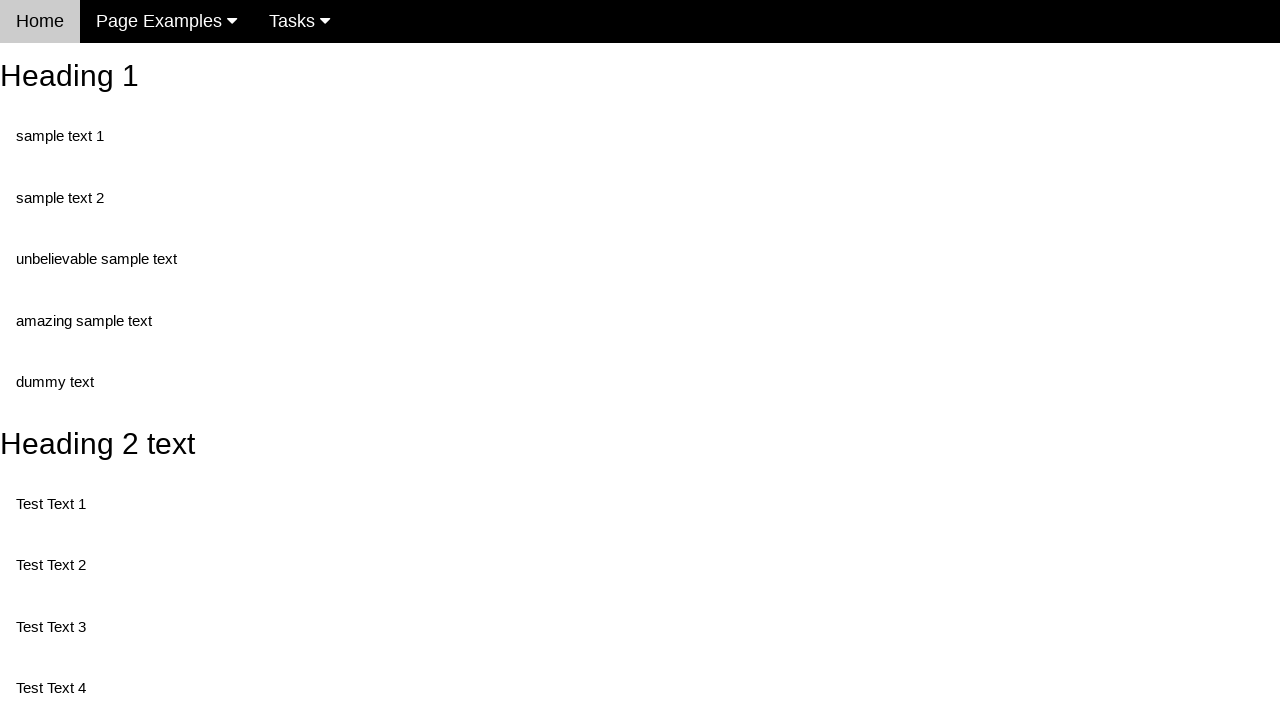

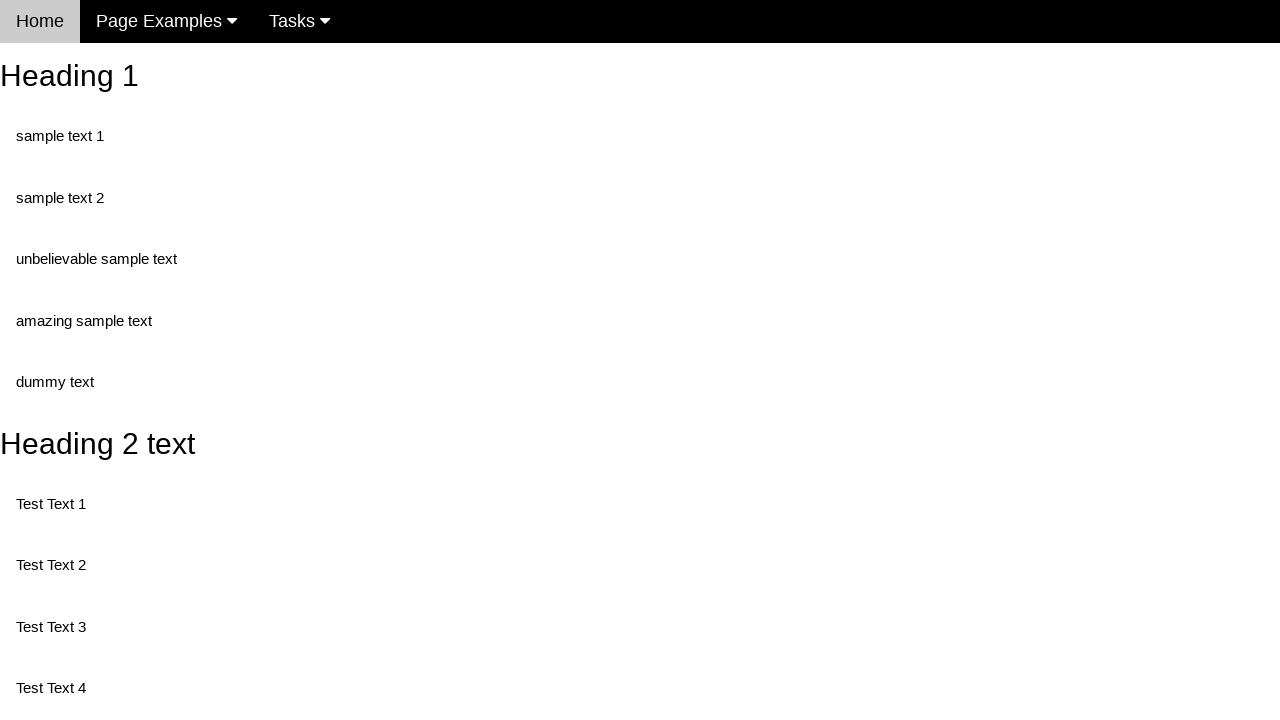